Tests select dropdown functionality on a web form by navigating to the form page and selecting different options from a dropdown menu, verifying the selections work correctly.

Starting URL: https://bonigarcia.dev/selenium-webdriver-java/

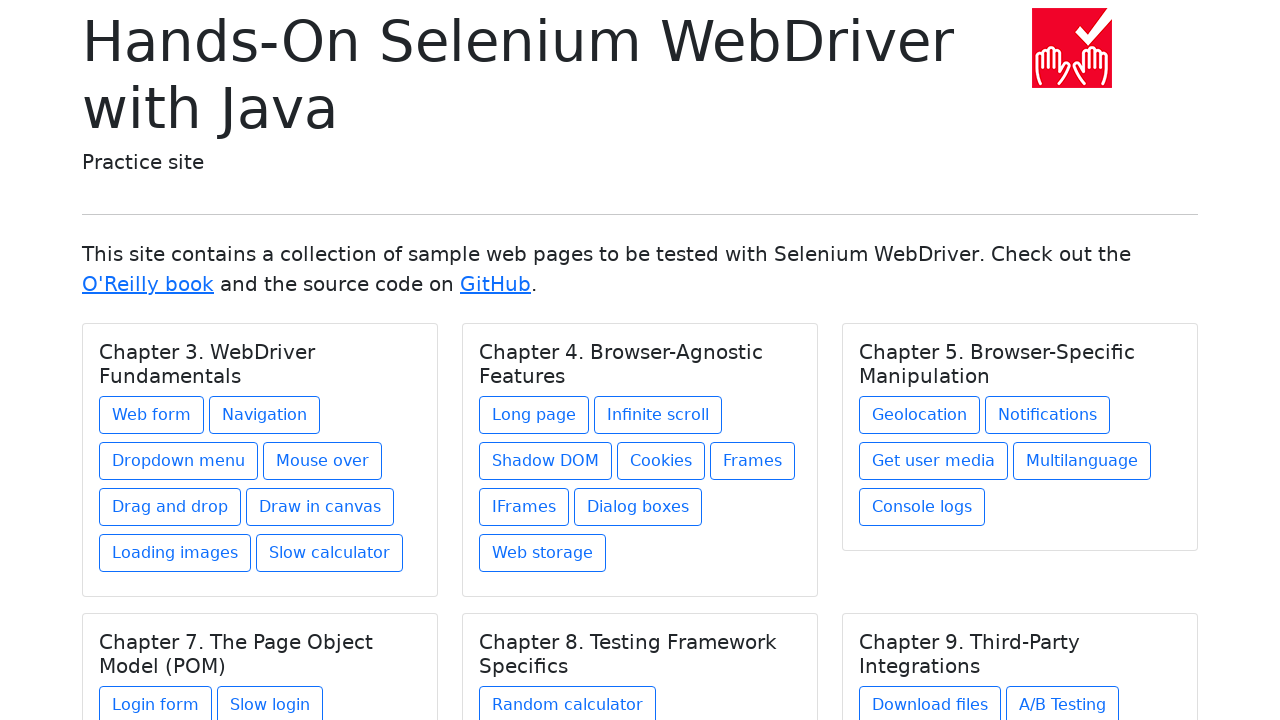

Navigated to starting URL
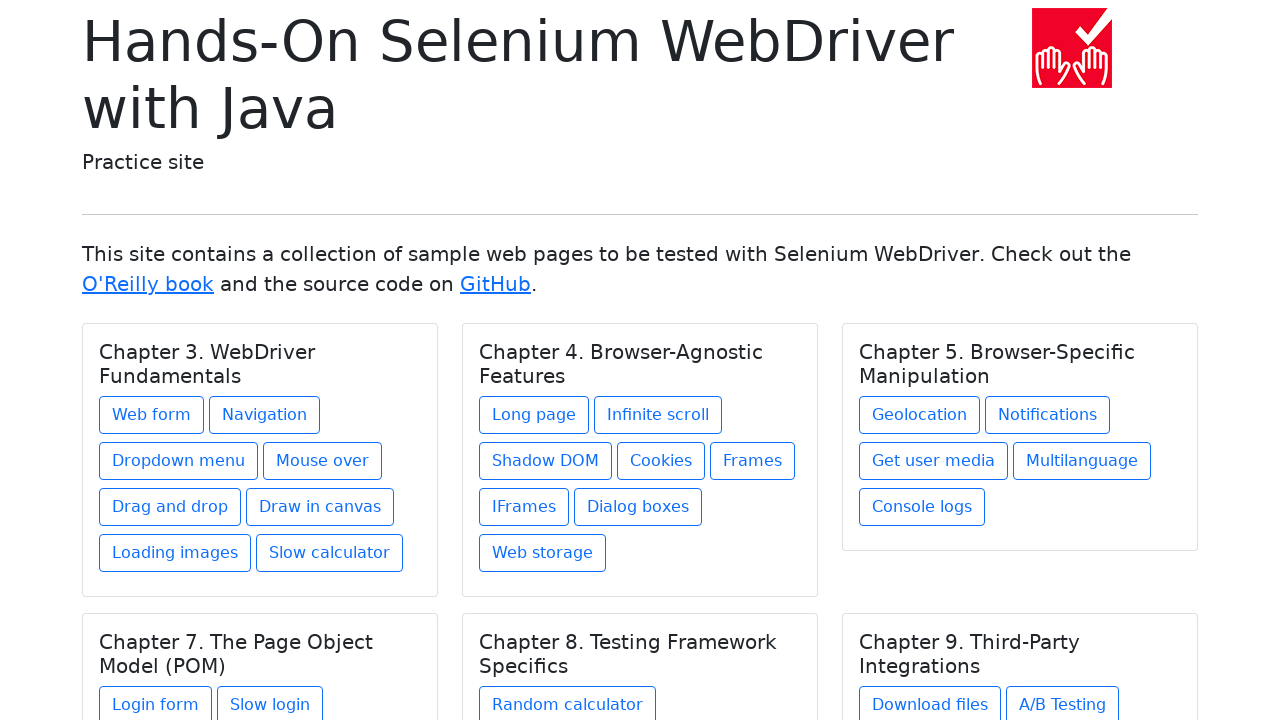

Clicked on Web Form link at (152, 415) on a[href='web-form.html']
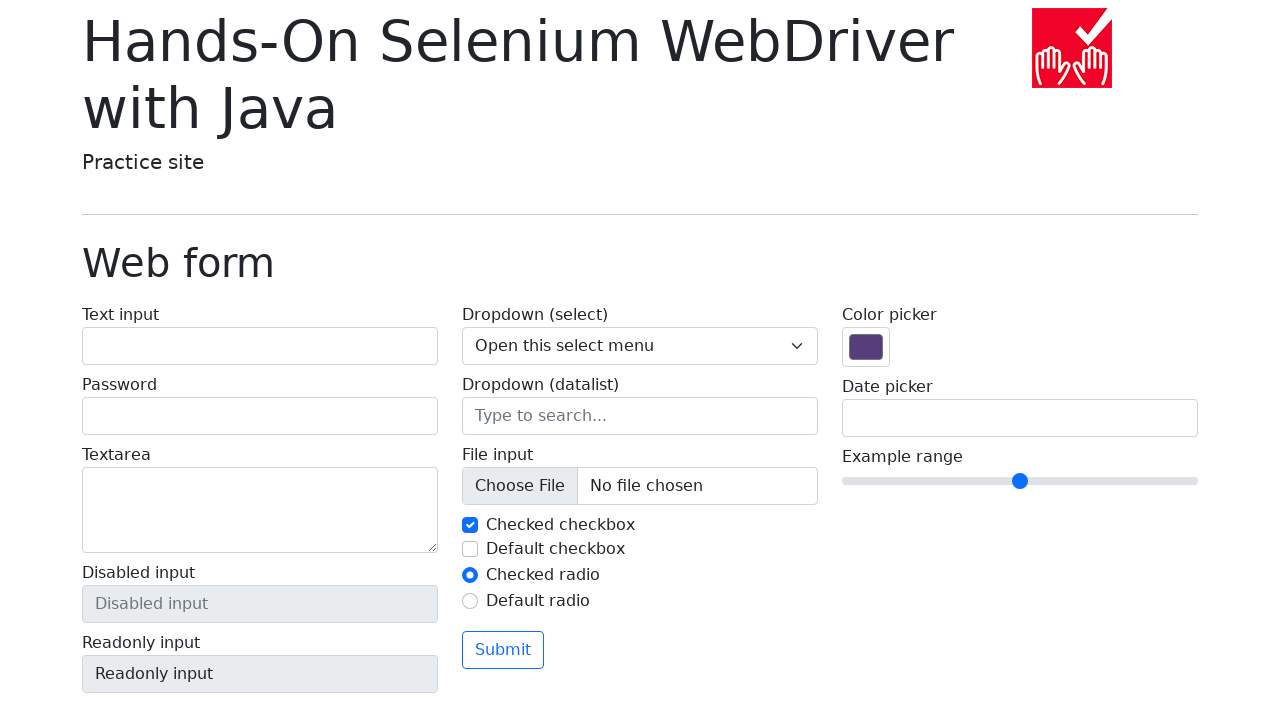

Select dropdown element loaded and is visible
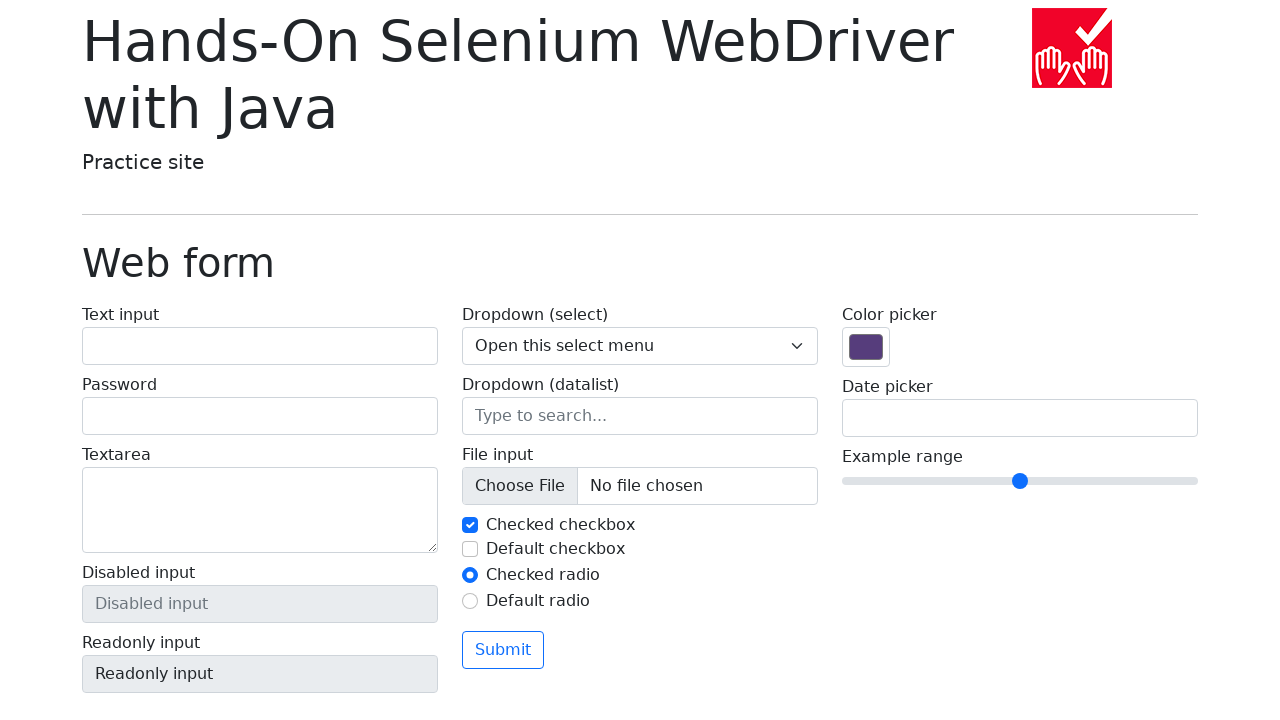

Selected option at index 2 from dropdown (Two) on select[name='my-select']
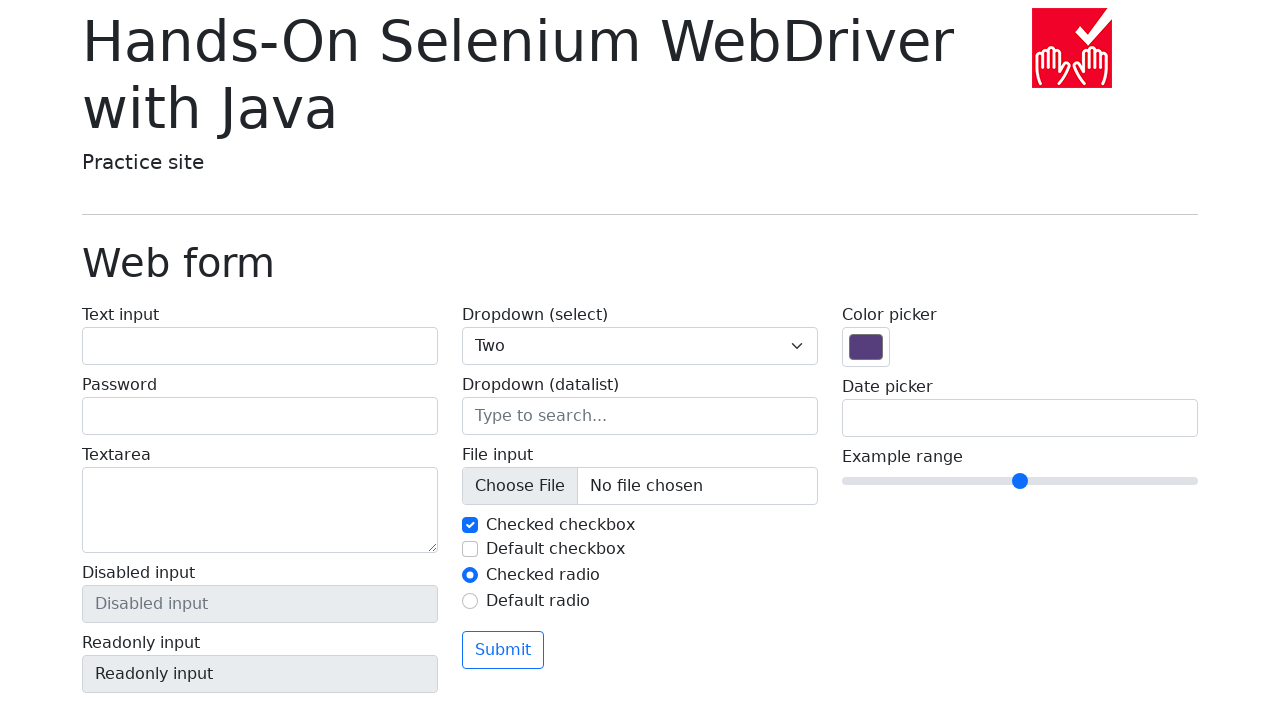

Selected option with value '3' from dropdown on select[name='my-select']
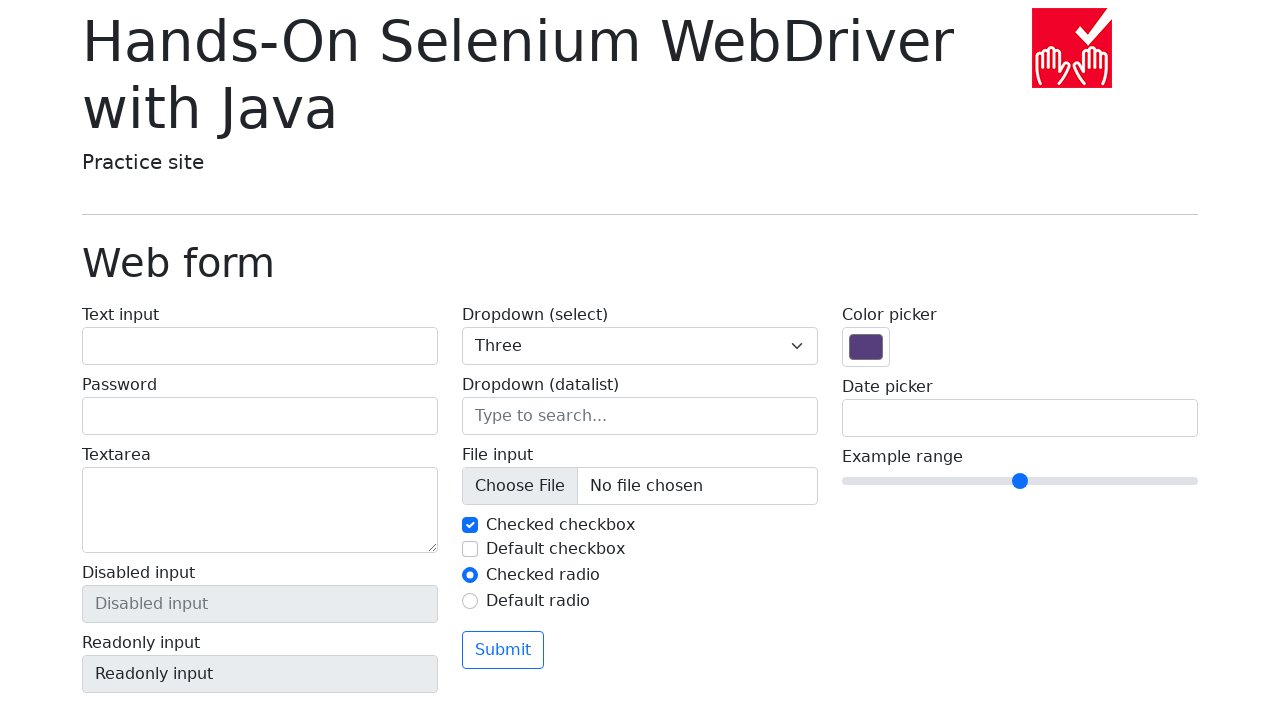

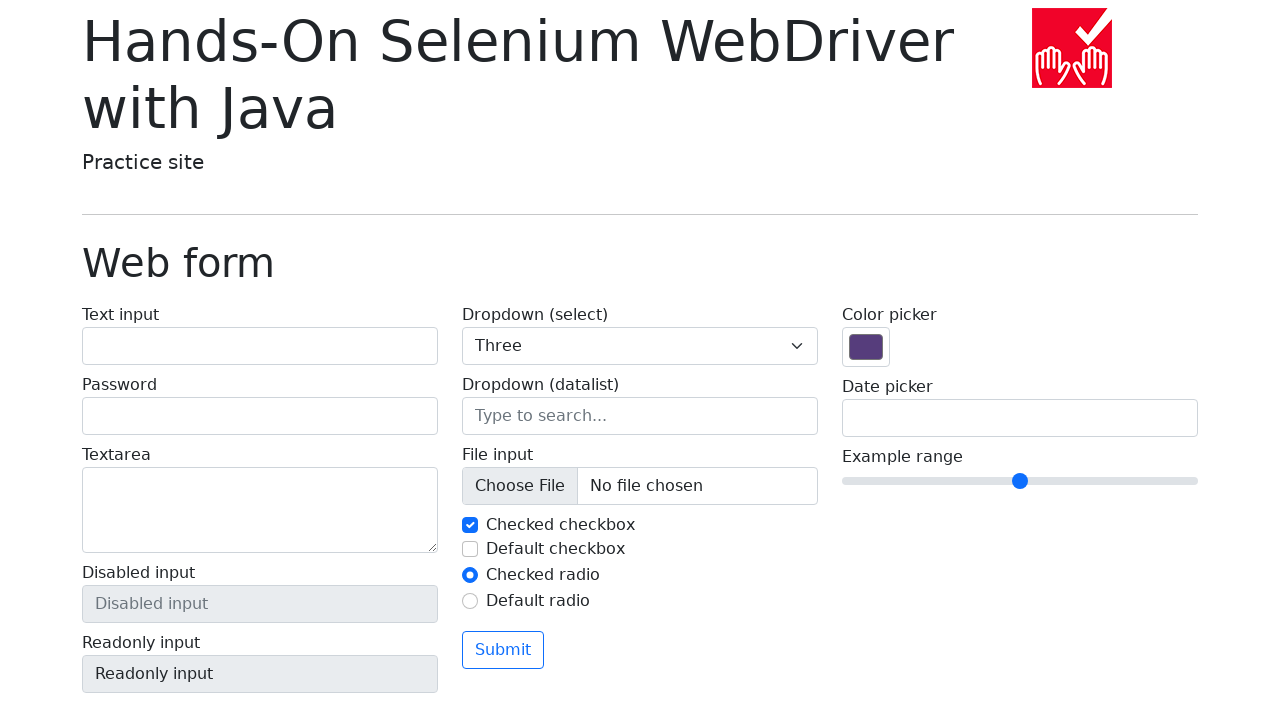